Tests dynamic loading by clicking a Start button and waiting for hidden text "Hello World!" to become visible on the page.

Starting URL: https://the-internet.herokuapp.com/dynamic_loading/1

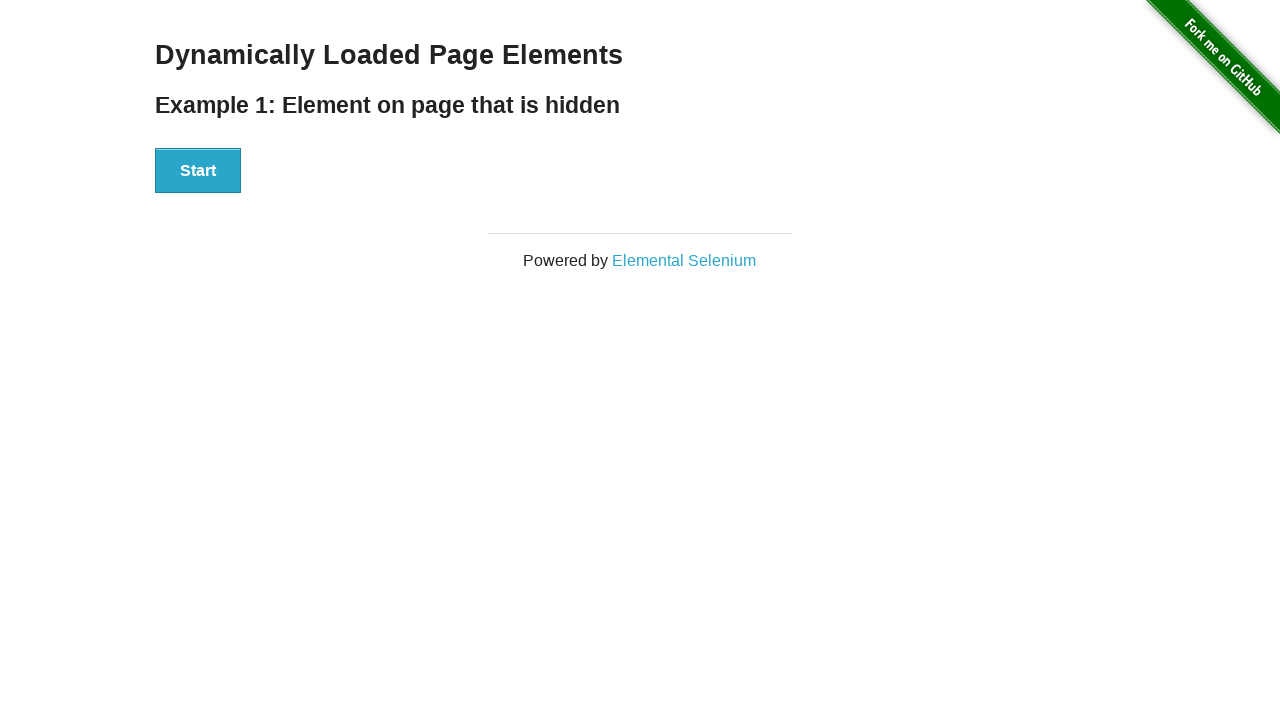

Clicked Start button to trigger dynamic loading at (198, 171) on xpath=//button[contains(text(),'Start')]
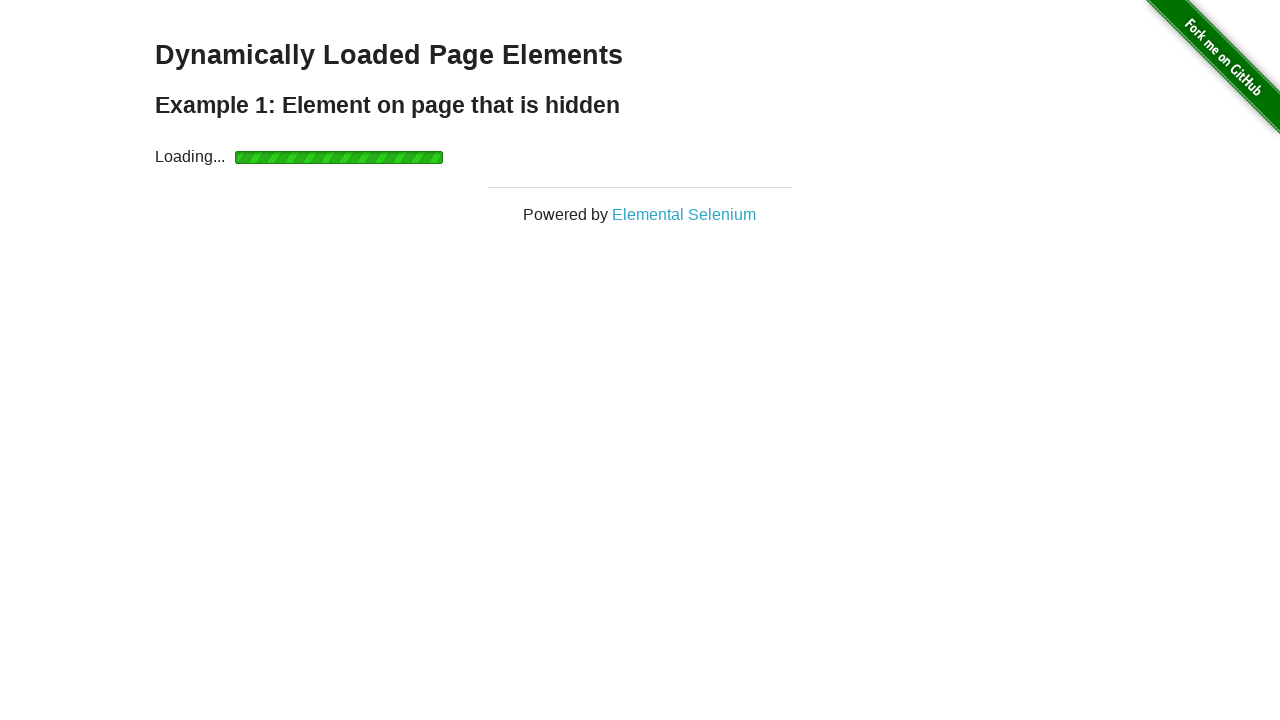

Hidden text 'Hello World!' became visible after dynamic loading
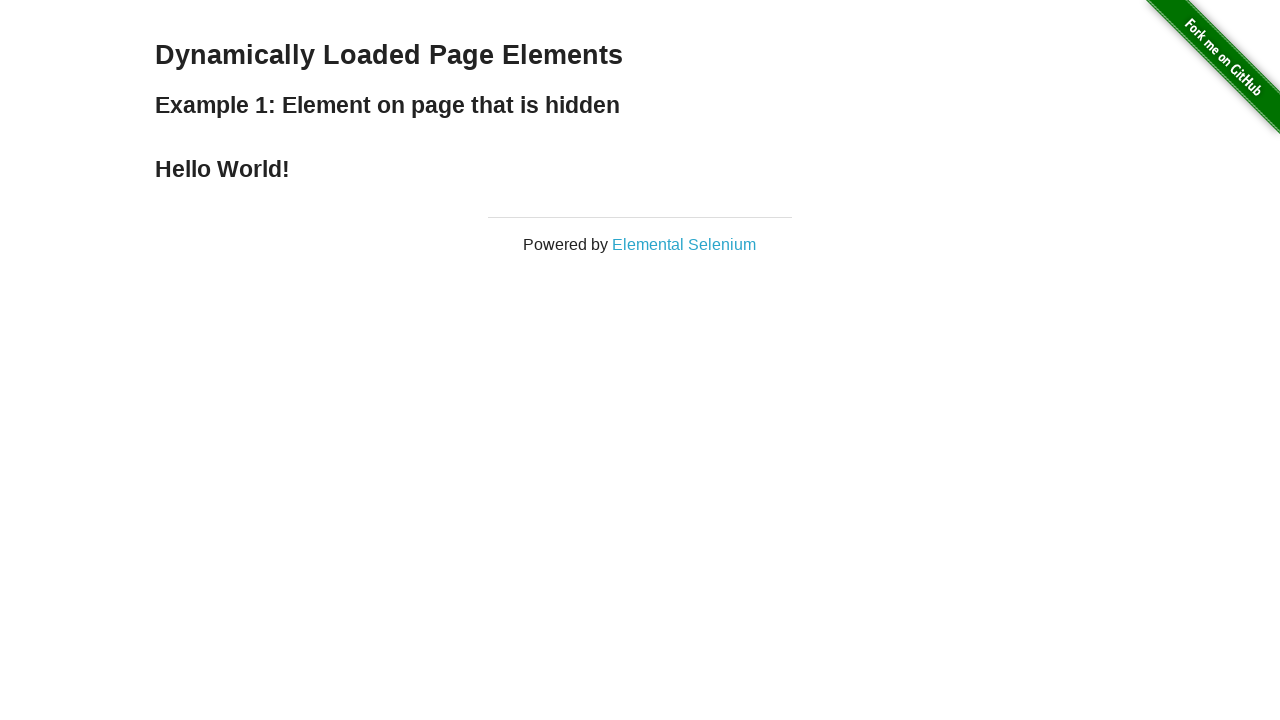

Retrieved hidden text content
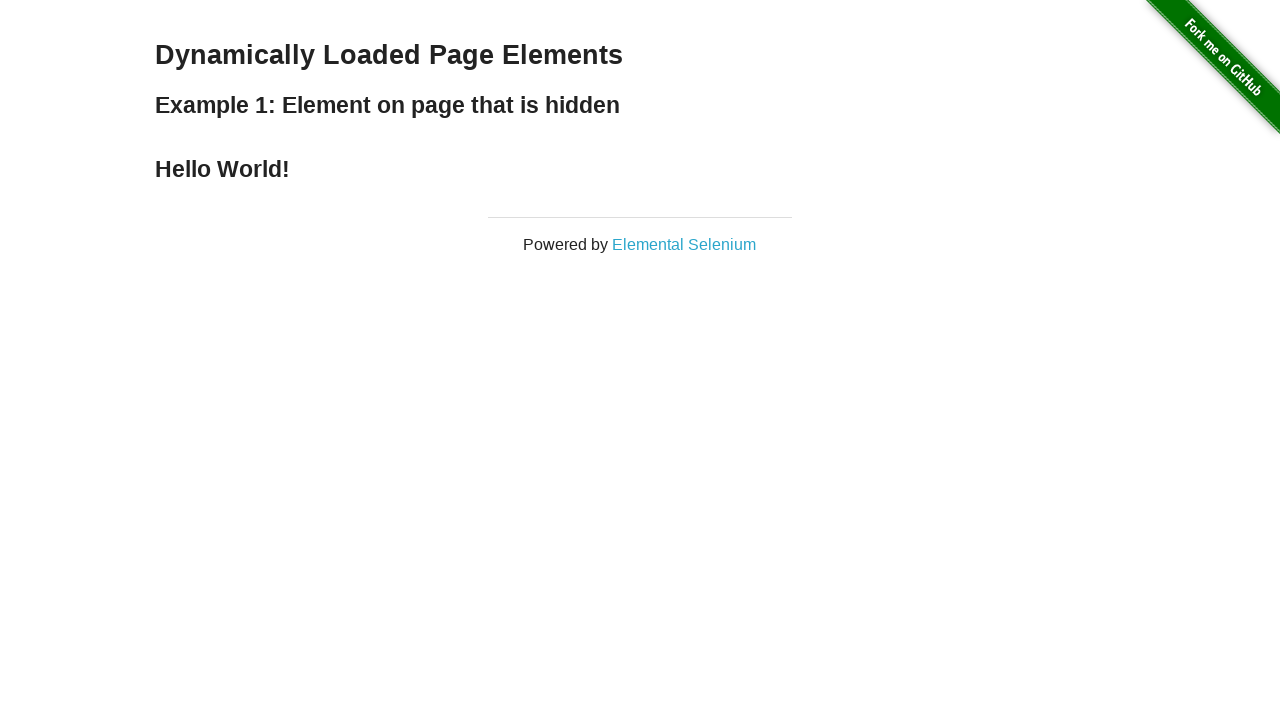

Verified that hidden text equals 'Hello World!'
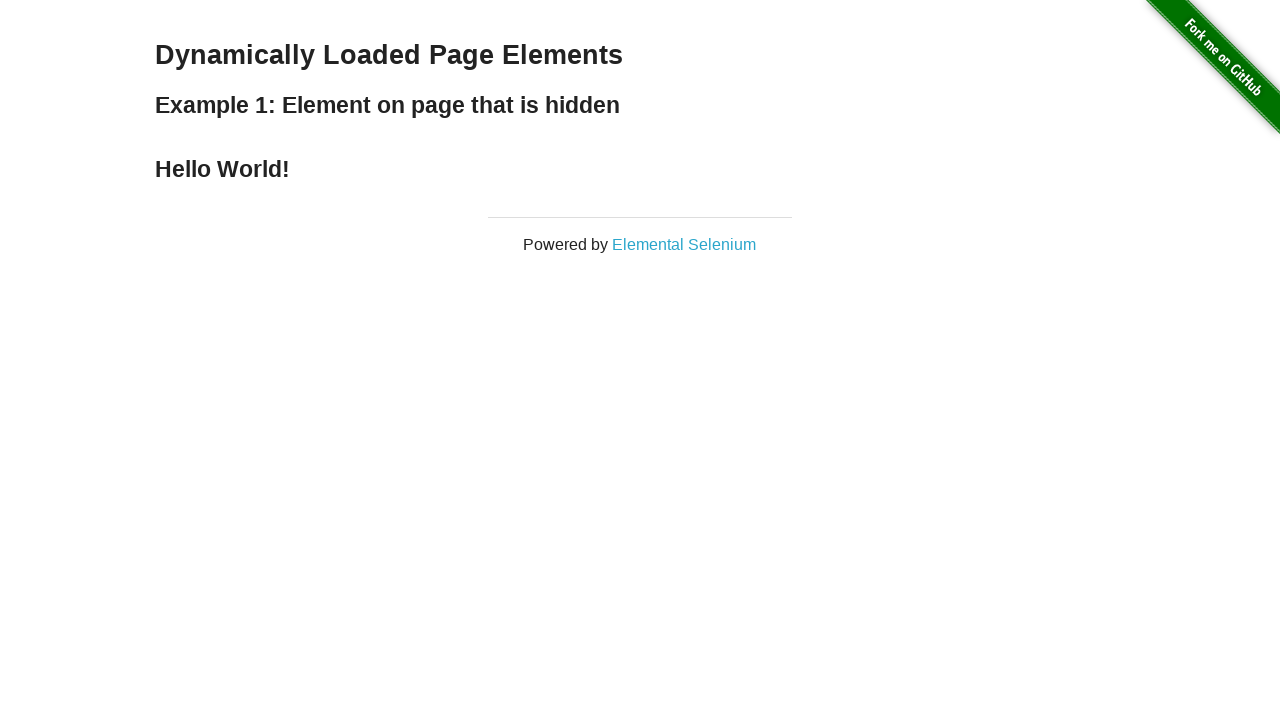

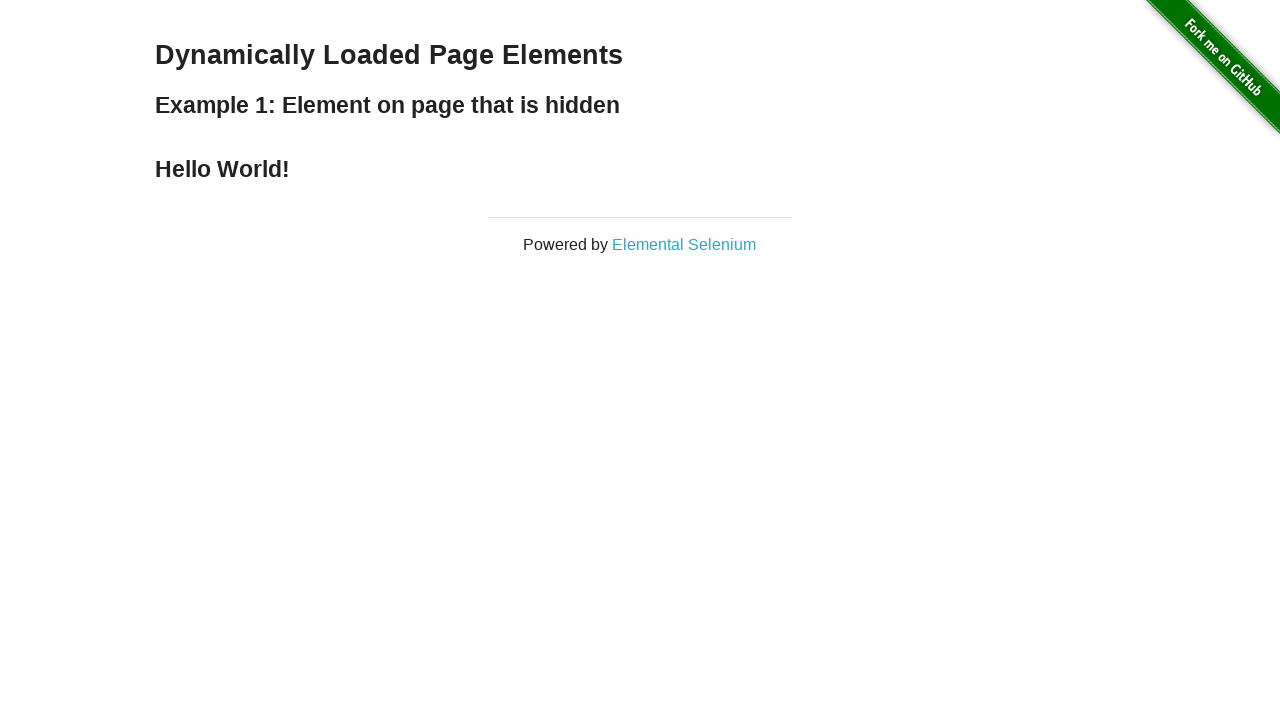